Tests multi-window handling by opening a new tab, extracting text from it, and using that text to fill a form field in the original window

Starting URL: https://rahulshettyacademy.com/angularpractice/

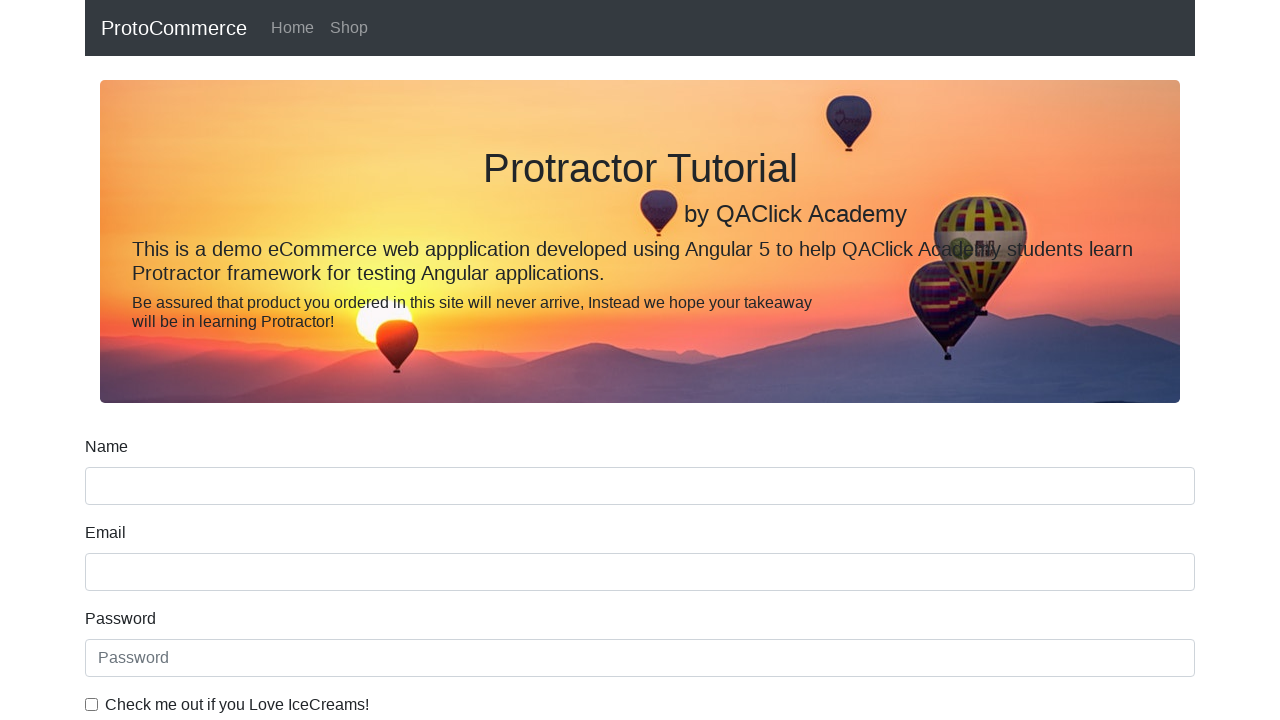

Opened new tab
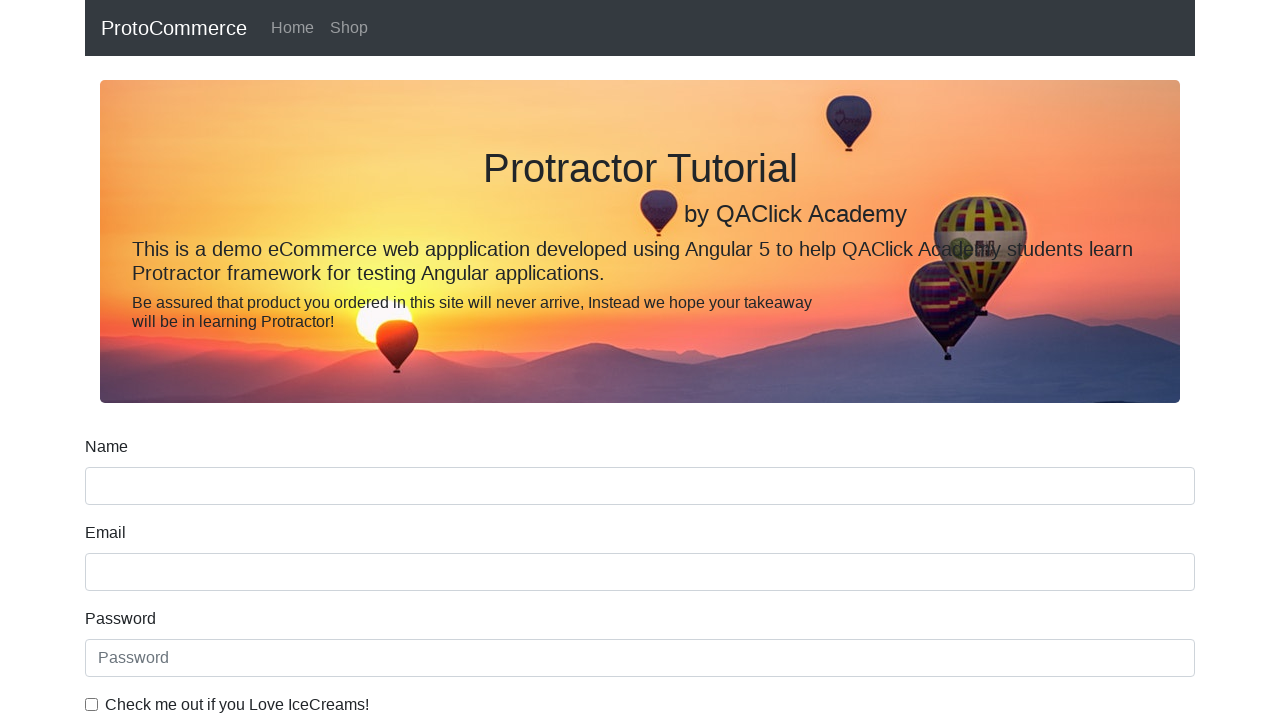

Navigated to rahulshettyacademy.com in new tab
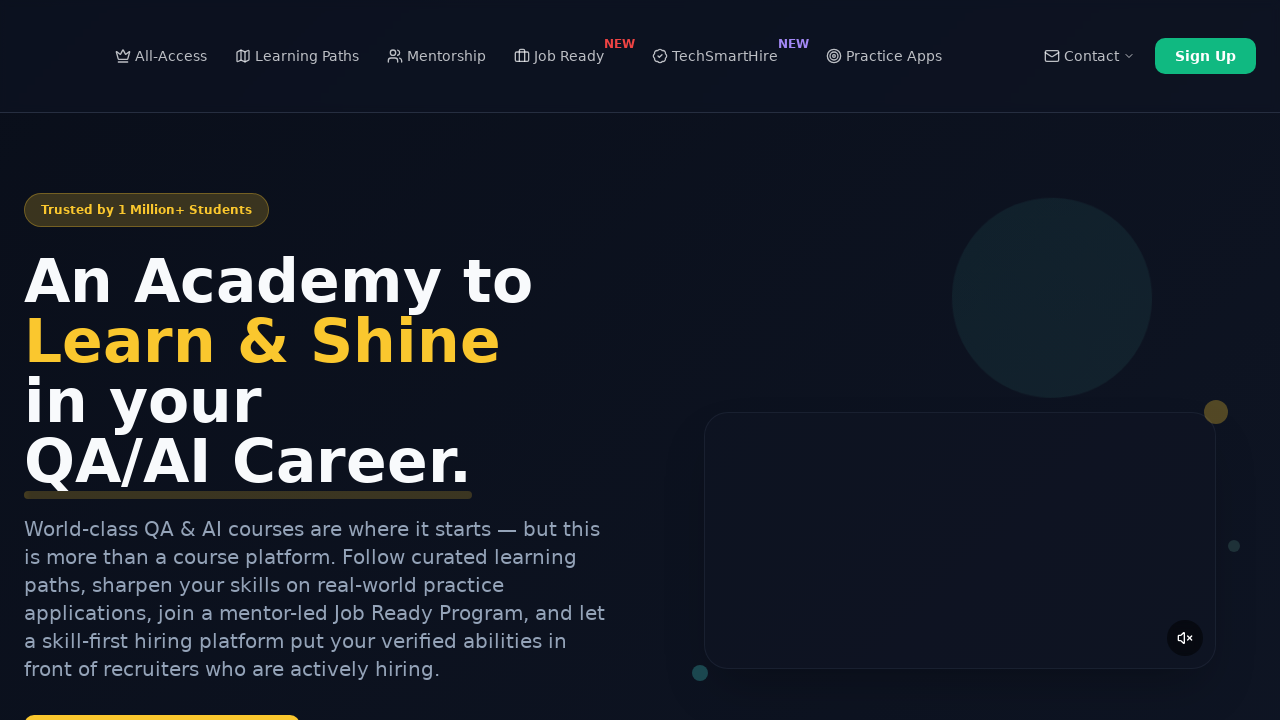

Course links loaded in new tab
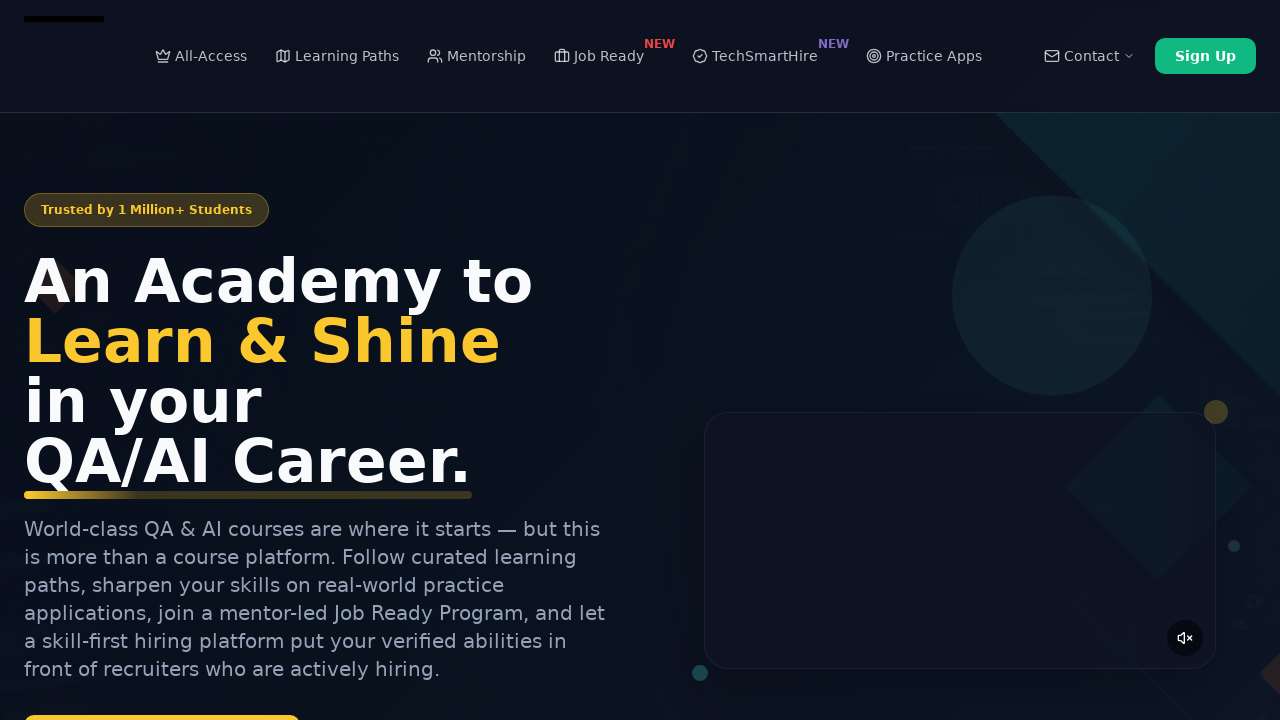

Located all course links
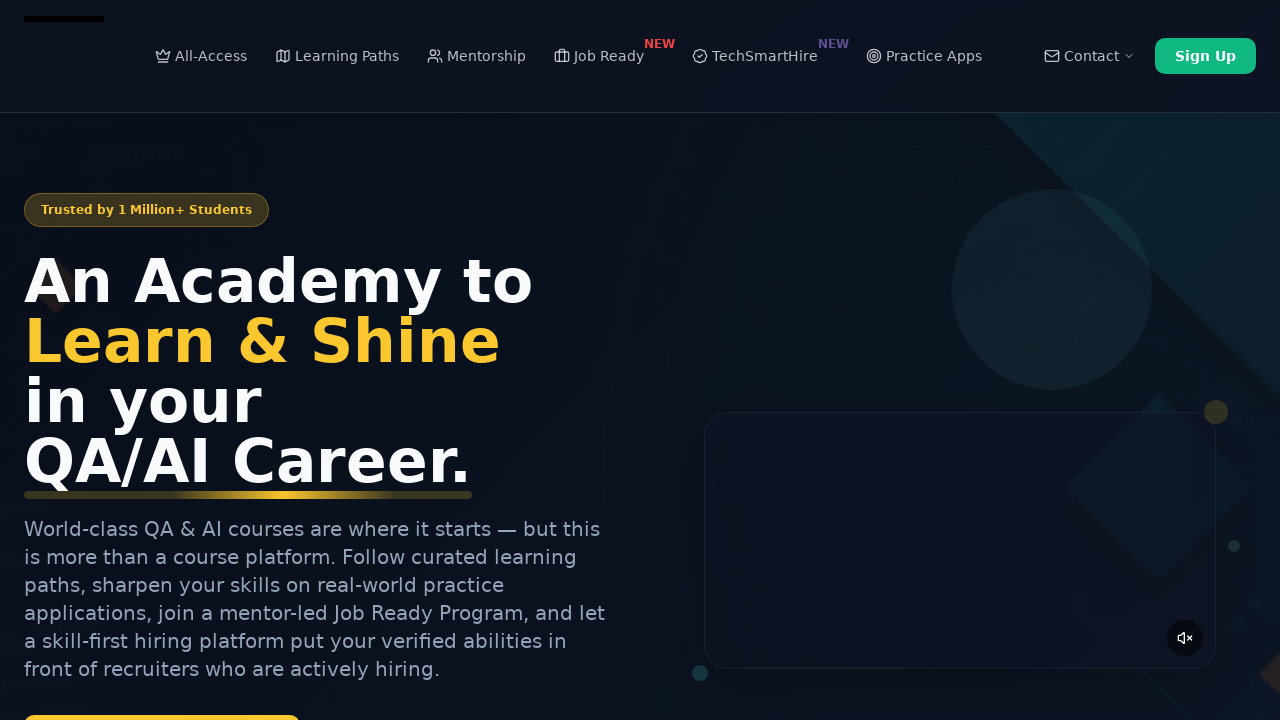

Extracted course name: 'Playwright Testing'
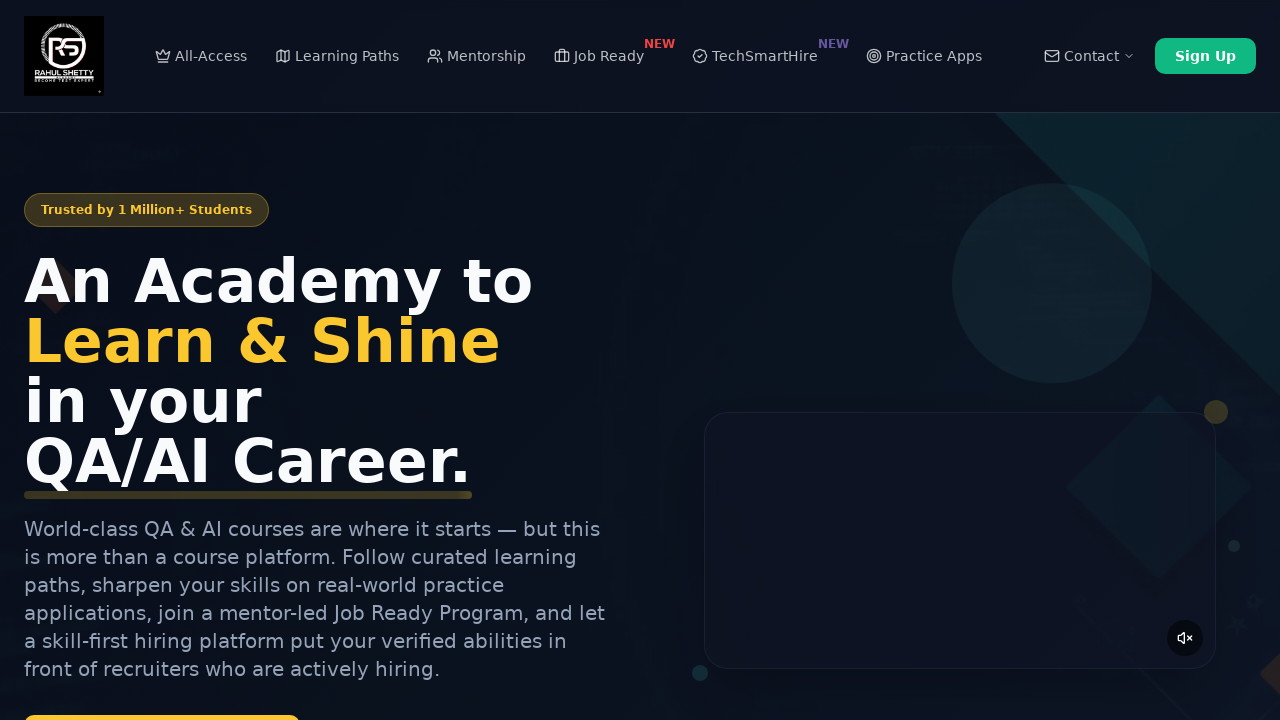

Filled name field in original window with 'Playwright Testing' on [name='name']
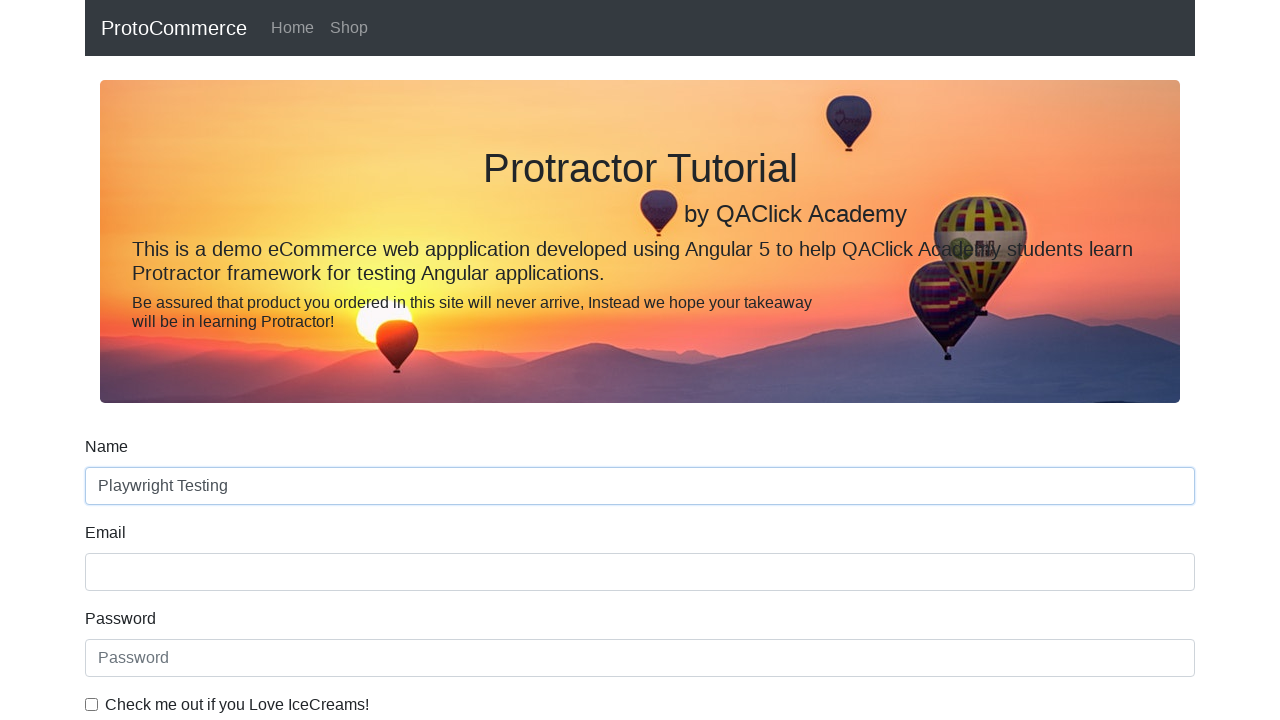

Closed the new tab
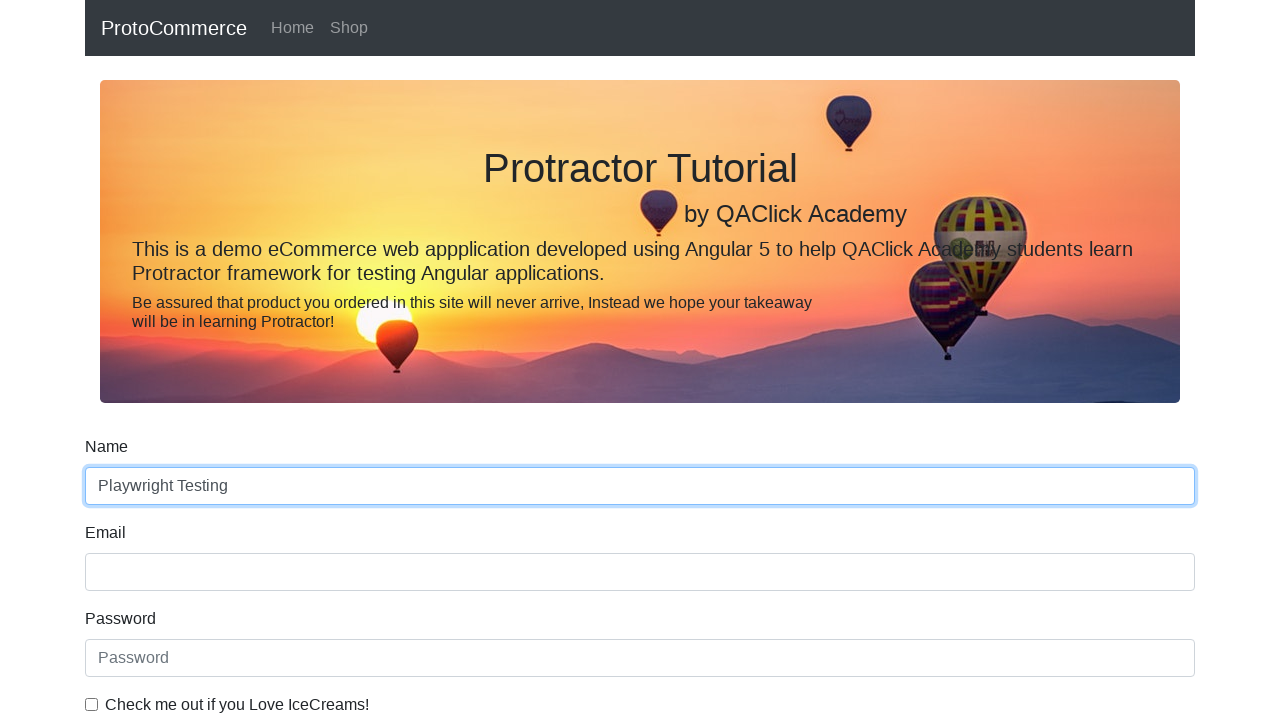

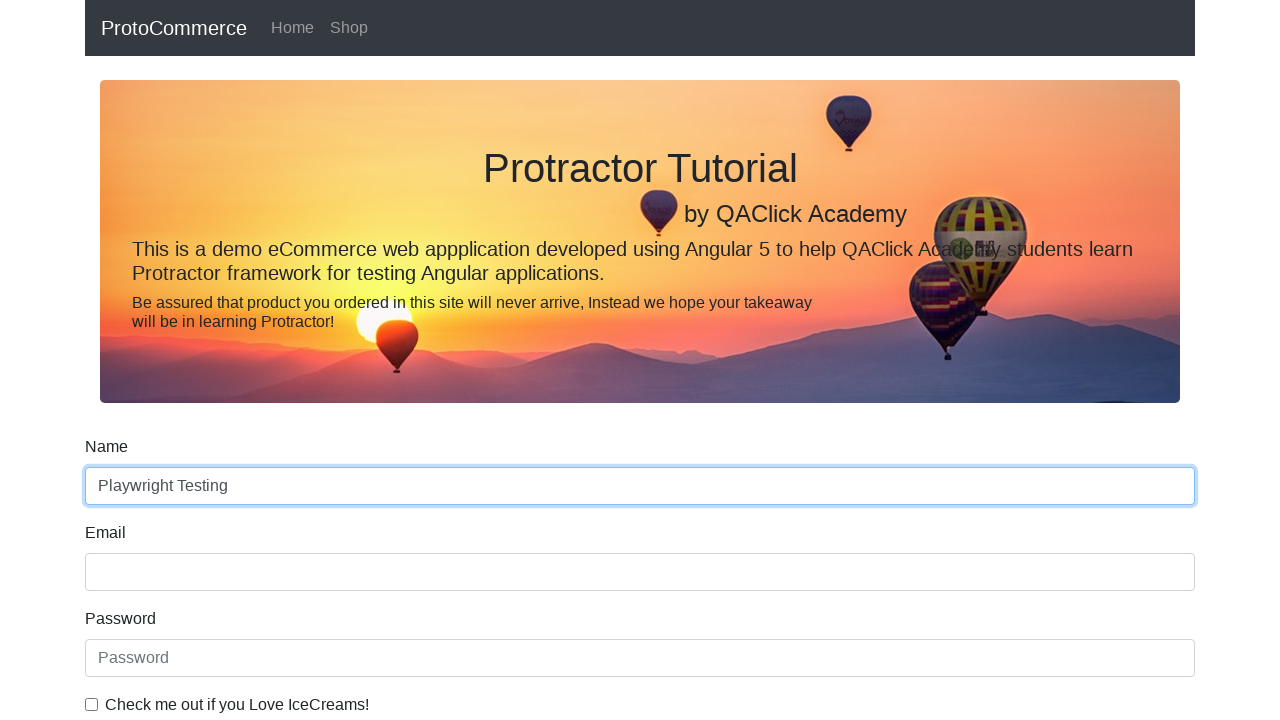